Tests browser back button navigation between filter views

Starting URL: https://demo.playwright.dev/todomvc

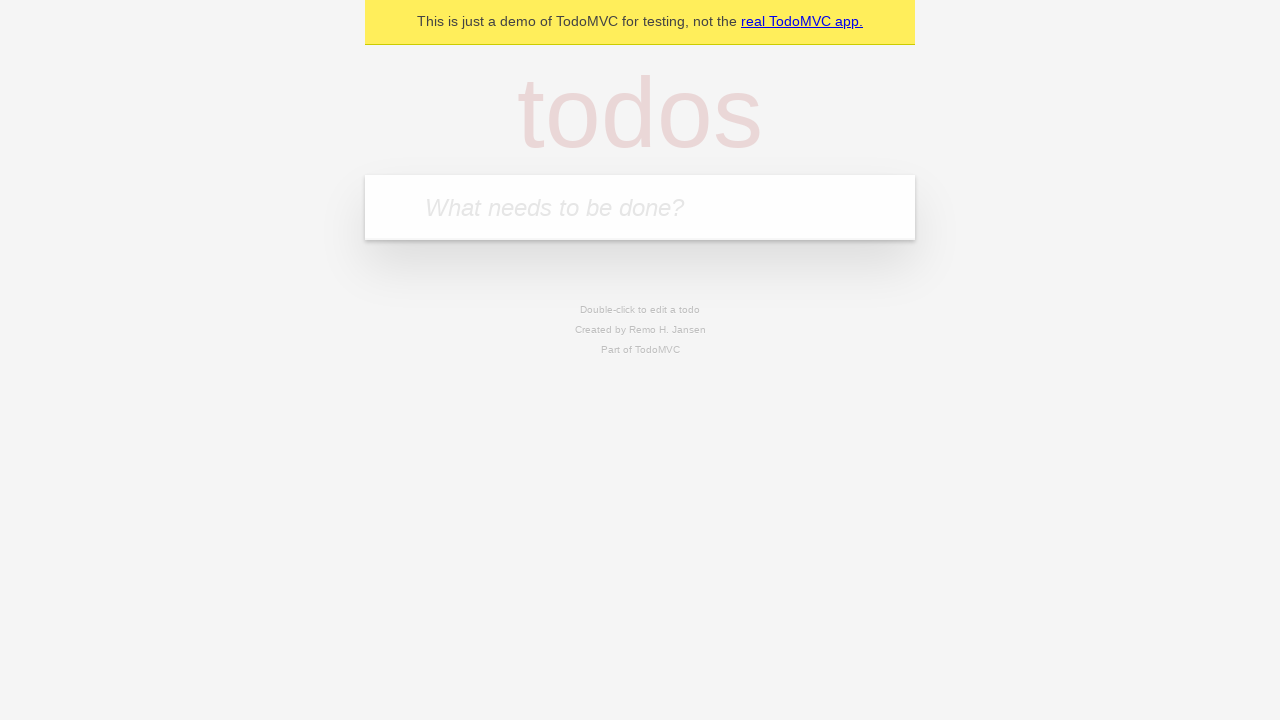

Filled todo input with 'buy some cheese' on internal:attr=[placeholder="What needs to be done?"i]
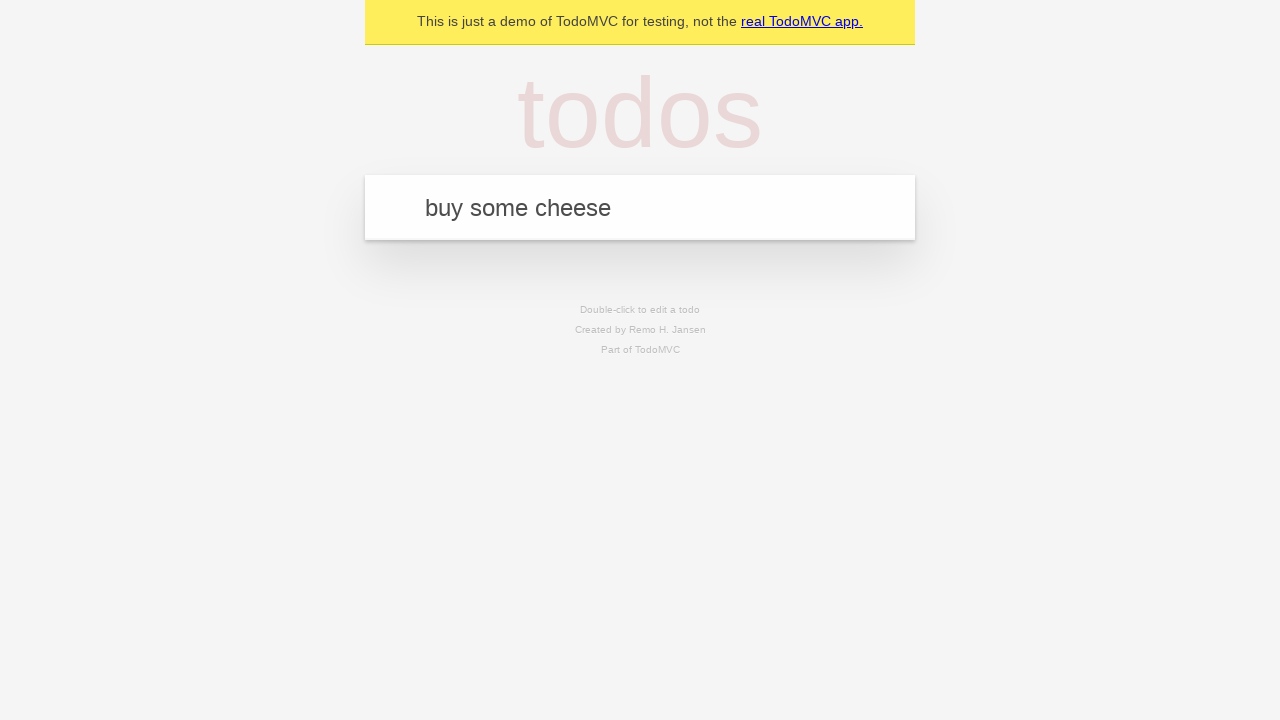

Pressed Enter to create todo 'buy some cheese' on internal:attr=[placeholder="What needs to be done?"i]
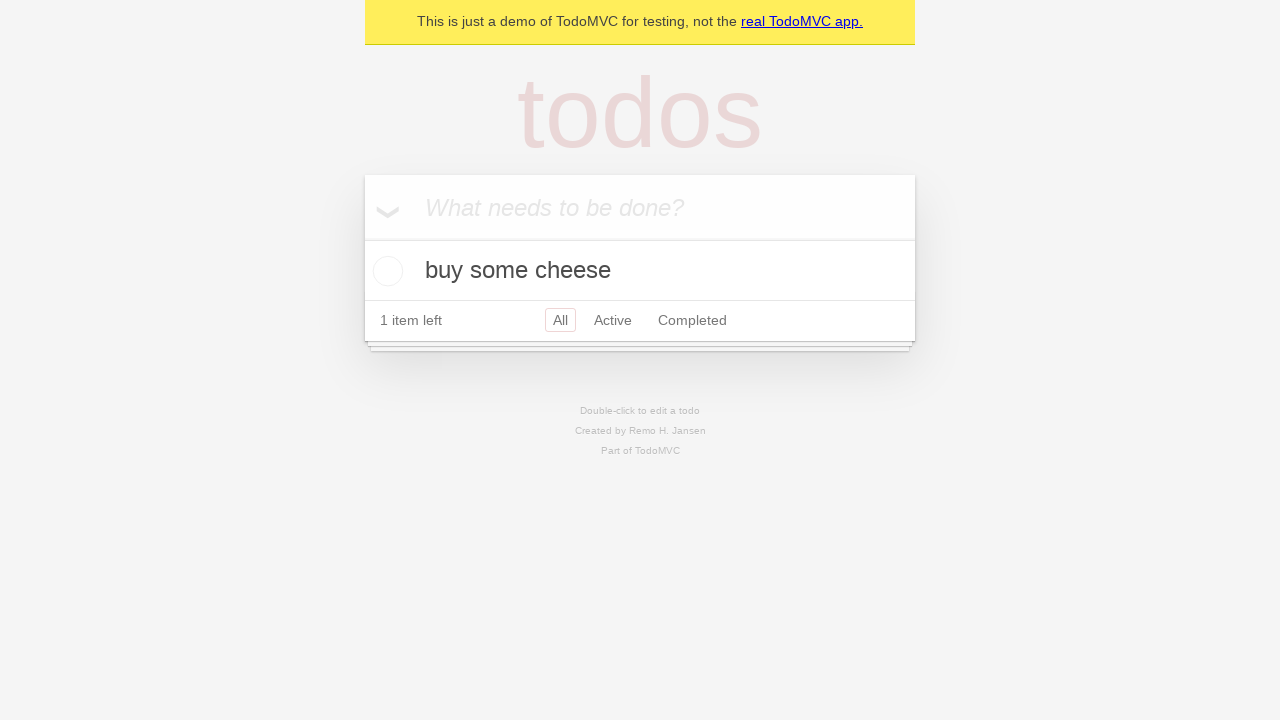

Filled todo input with 'feed the cat' on internal:attr=[placeholder="What needs to be done?"i]
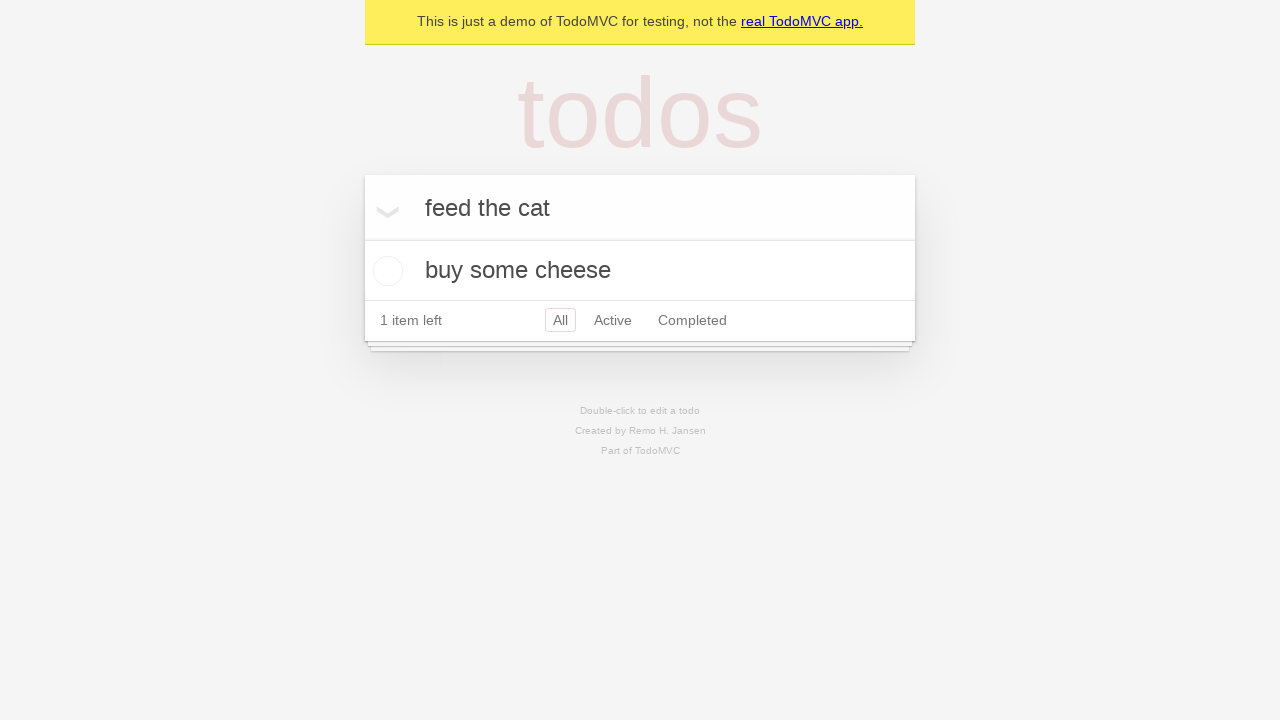

Pressed Enter to create todo 'feed the cat' on internal:attr=[placeholder="What needs to be done?"i]
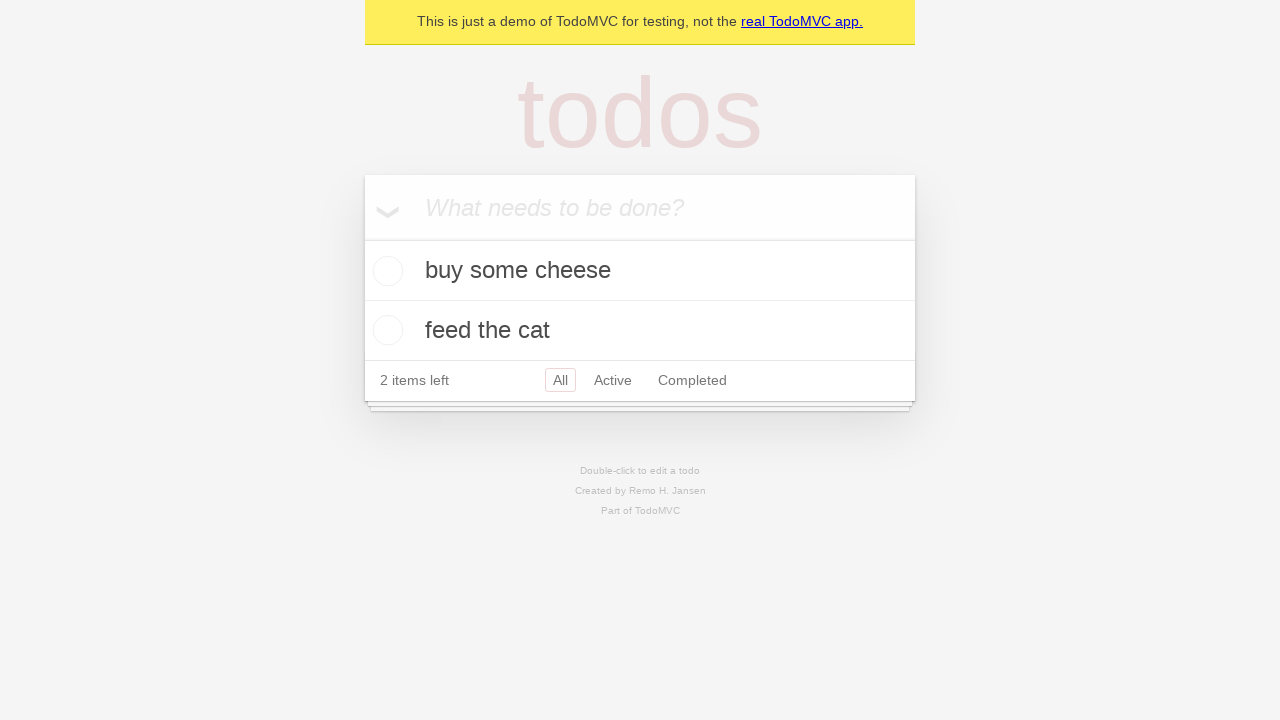

Filled todo input with 'book a doctors appointment' on internal:attr=[placeholder="What needs to be done?"i]
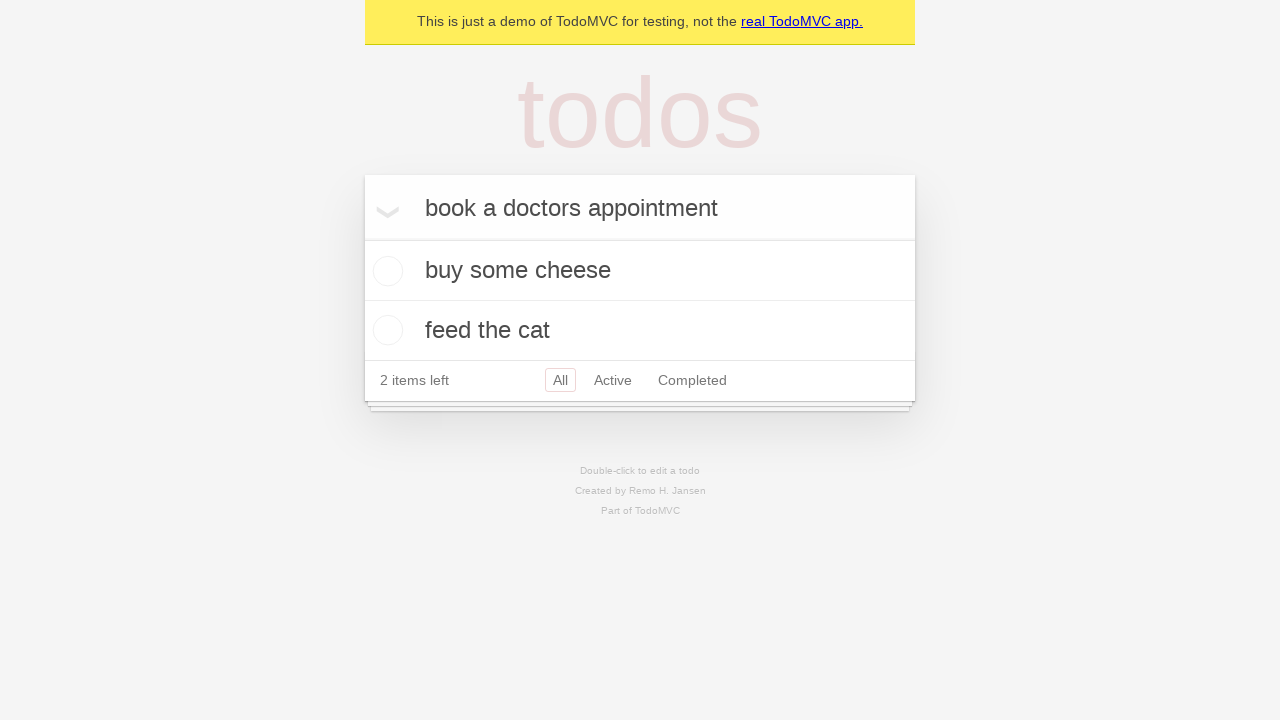

Pressed Enter to create todo 'book a doctors appointment' on internal:attr=[placeholder="What needs to be done?"i]
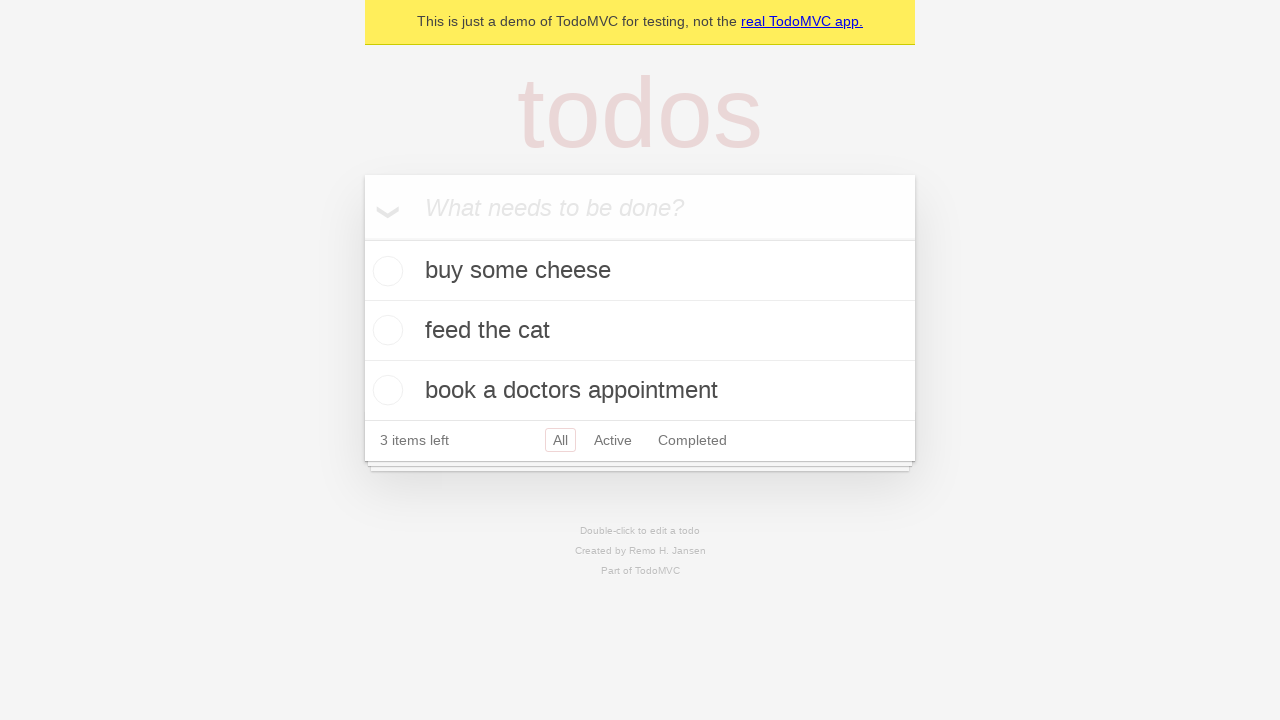

Checked the second todo item at (385, 330) on internal:testid=[data-testid="todo-item"s] >> nth=1 >> internal:role=checkbox
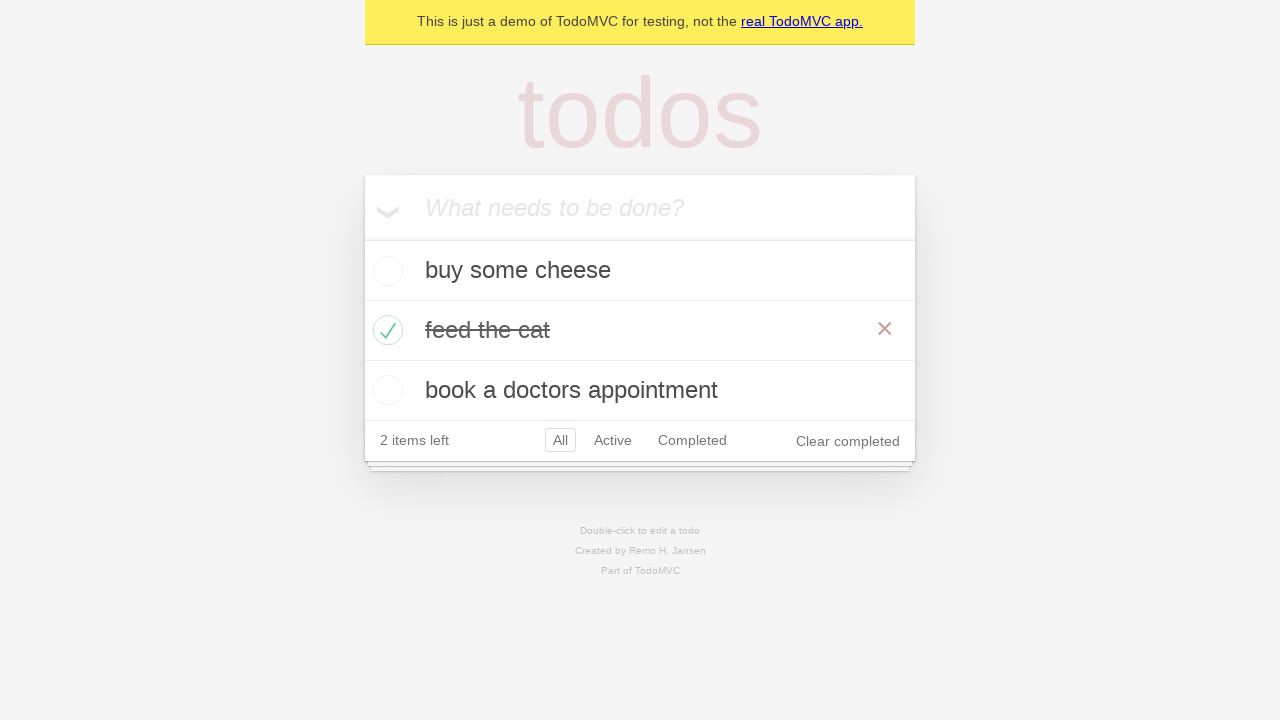

Clicked 'All' filter link at (560, 440) on internal:role=link[name="All"i]
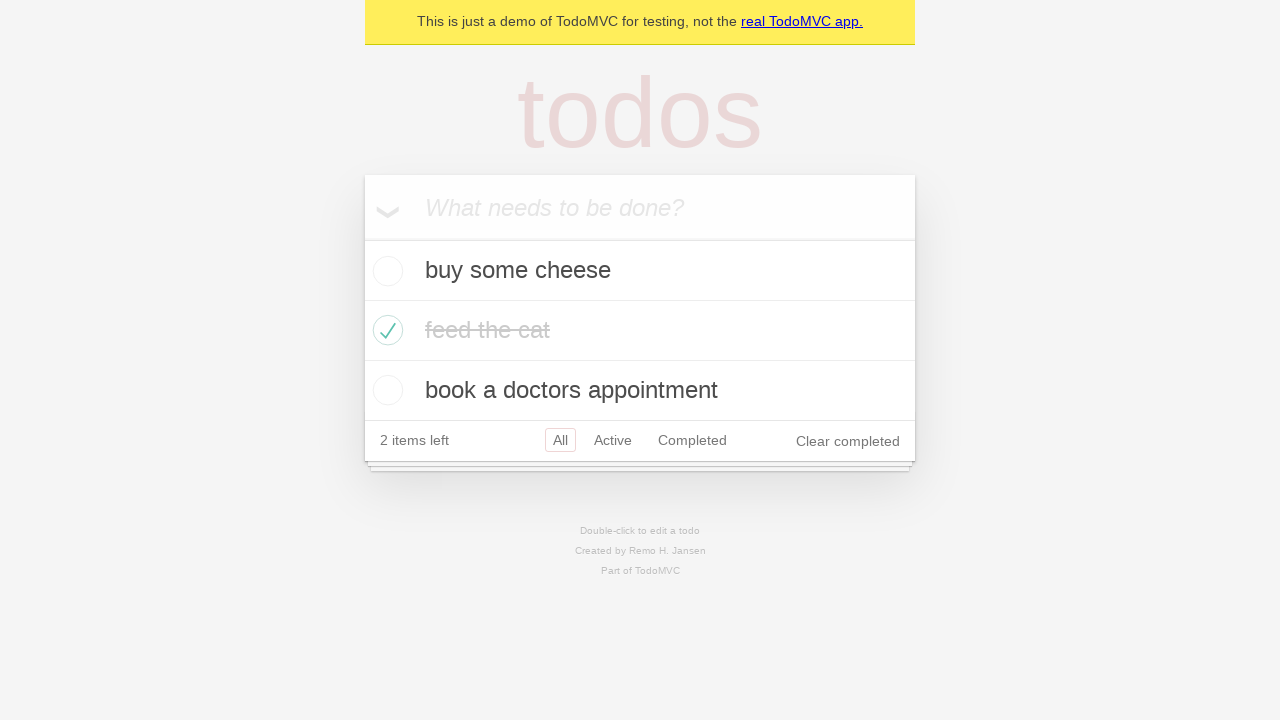

Clicked 'Active' filter link at (613, 440) on internal:role=link[name="Active"i]
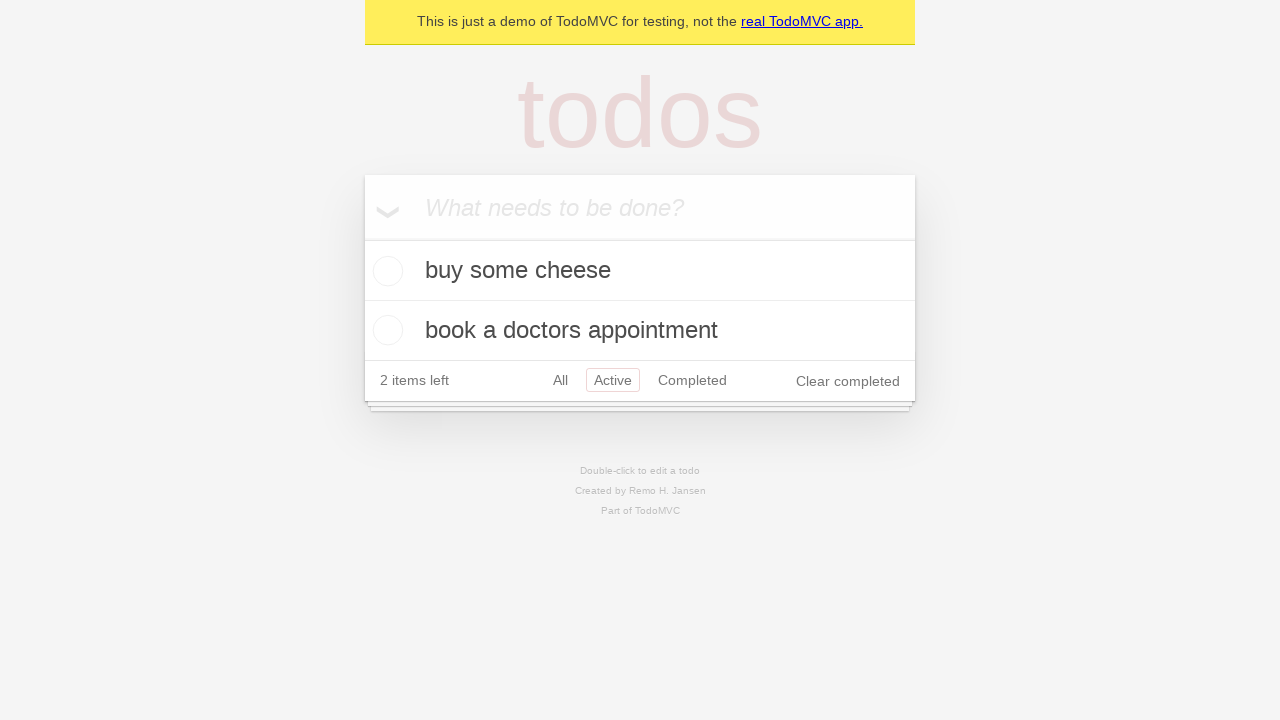

Clicked 'Completed' filter link at (692, 380) on internal:role=link[name="Completed"i]
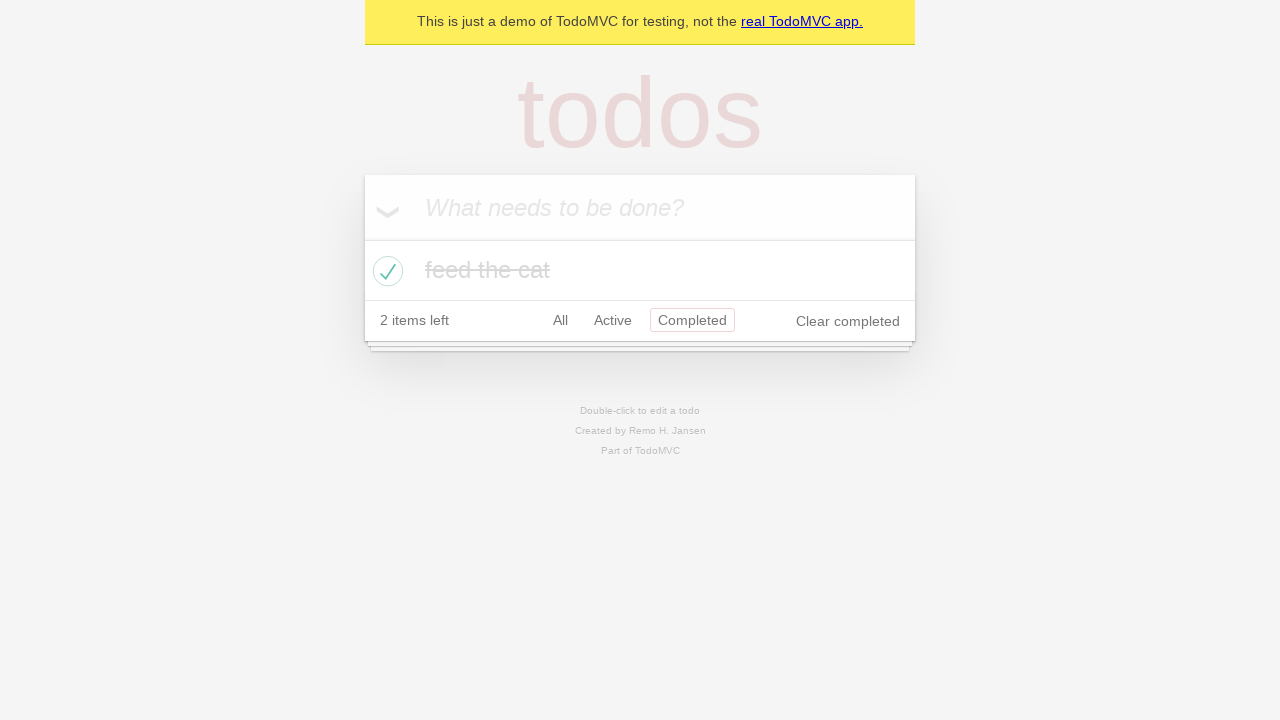

Navigated back from Completed filter
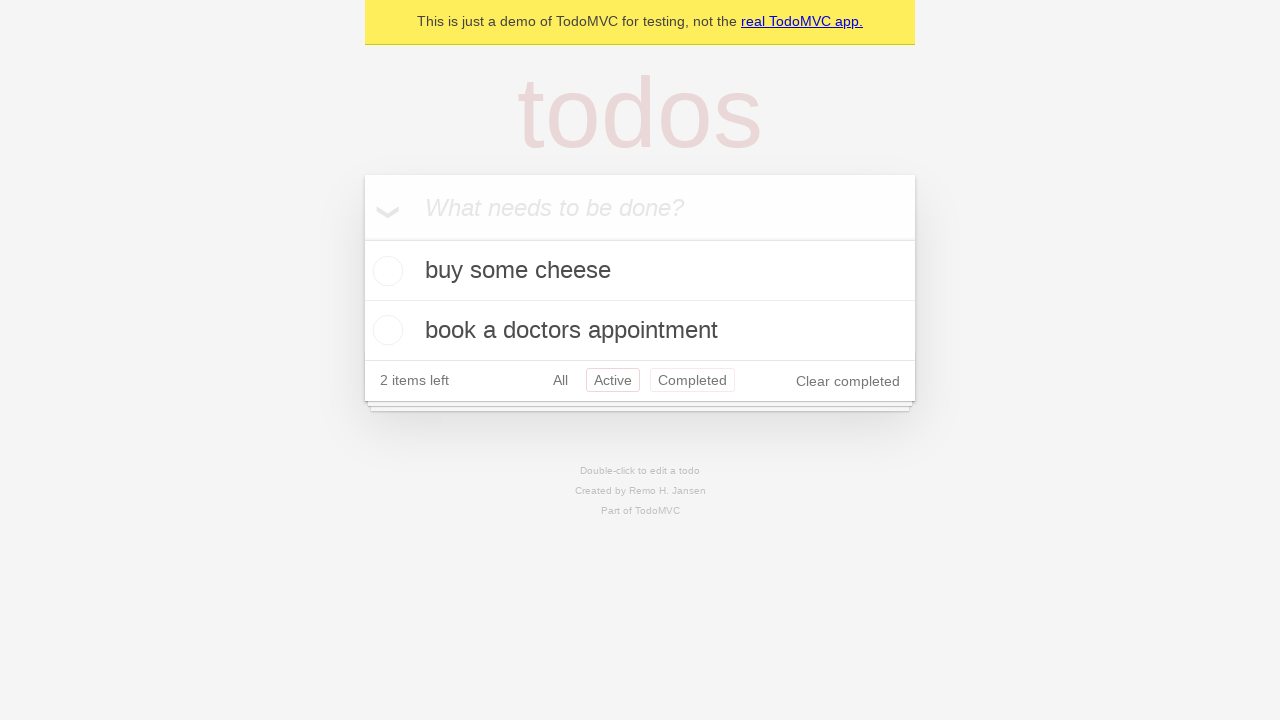

Navigated back from Active filter
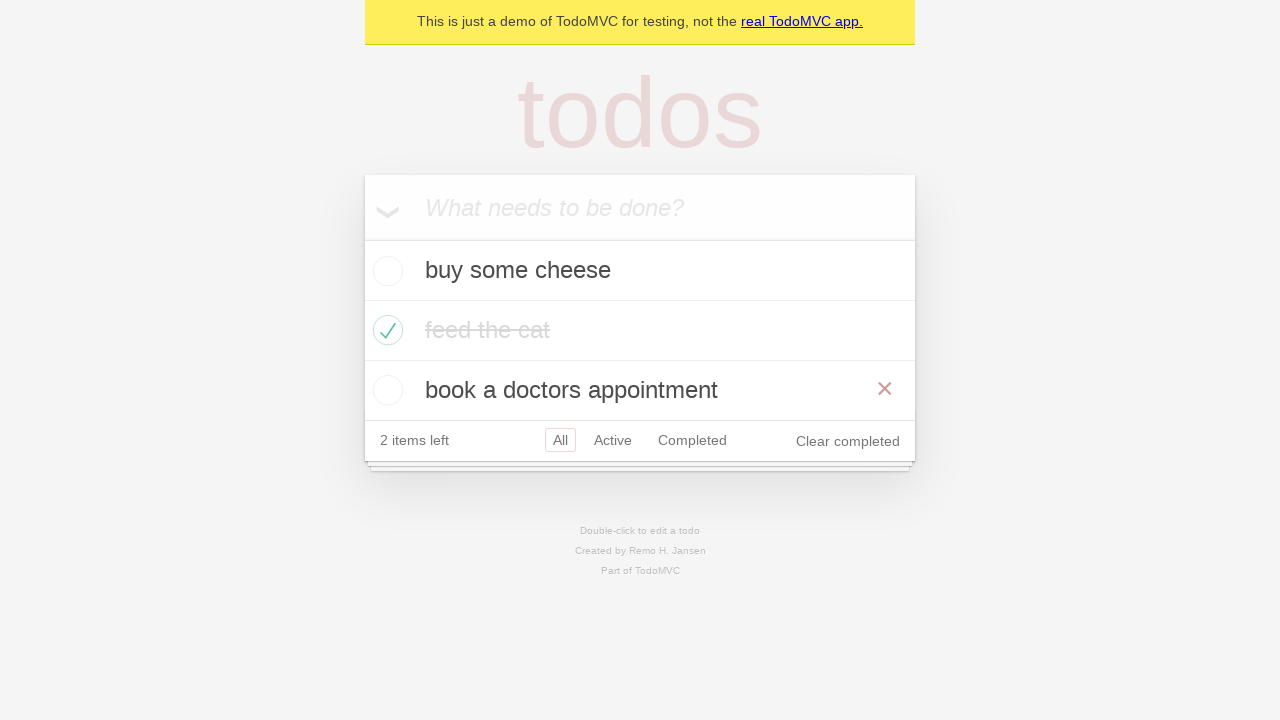

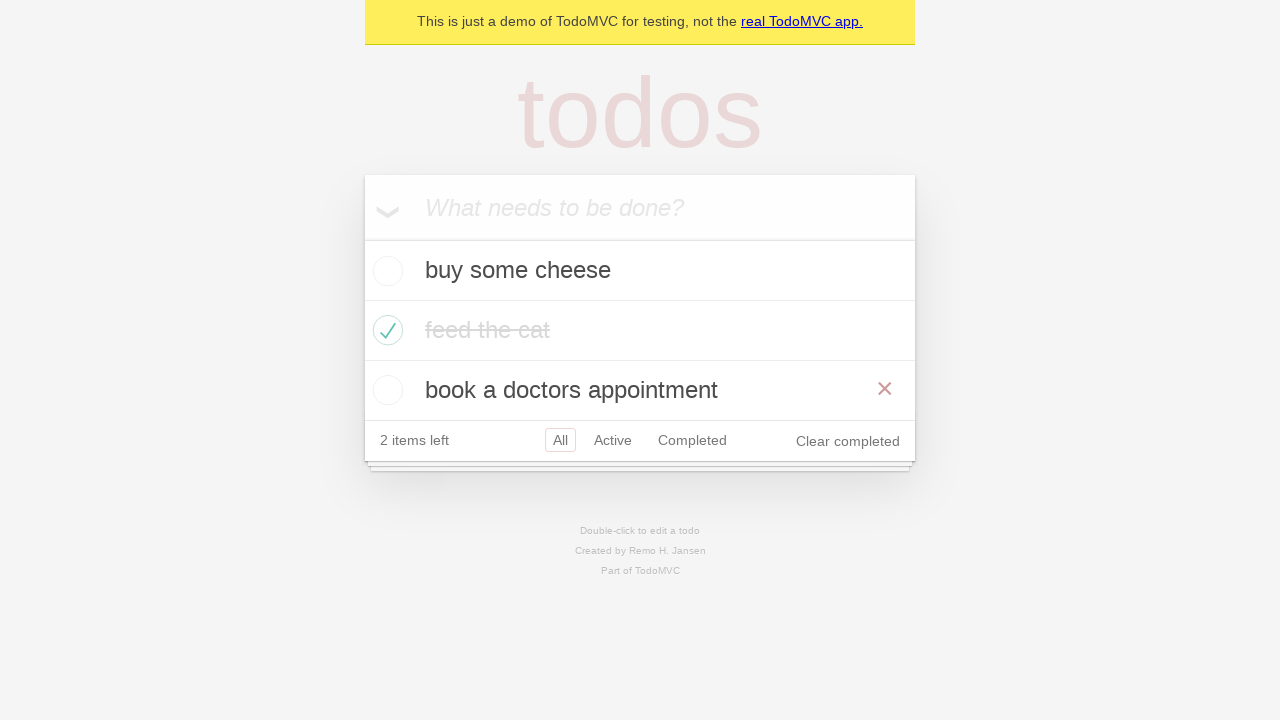